Tests the language dropdown menu by clicking on it and verifying the dropdown list appears

Starting URL: https://israelpost.co.il/

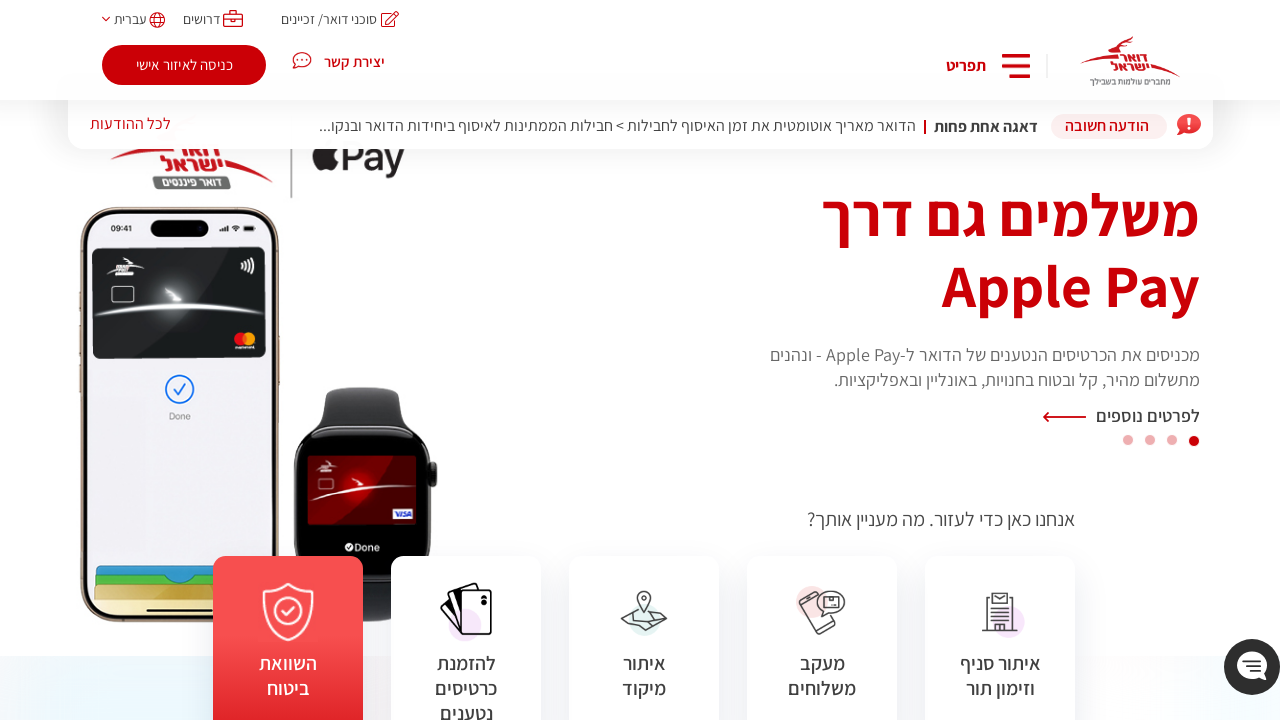

Clicked on Hebrew language dropdown button at (130, 25) on xpath=//span[text()='עברית']
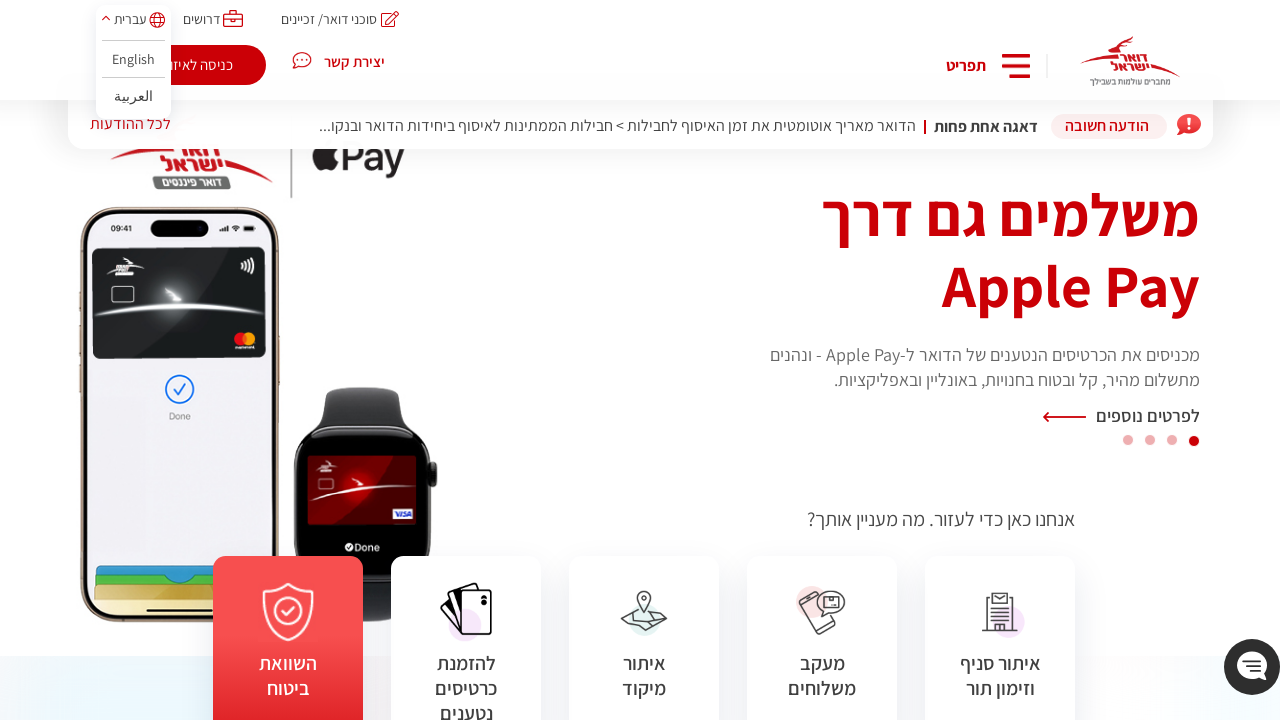

Language dropdown menu appeared and became visible
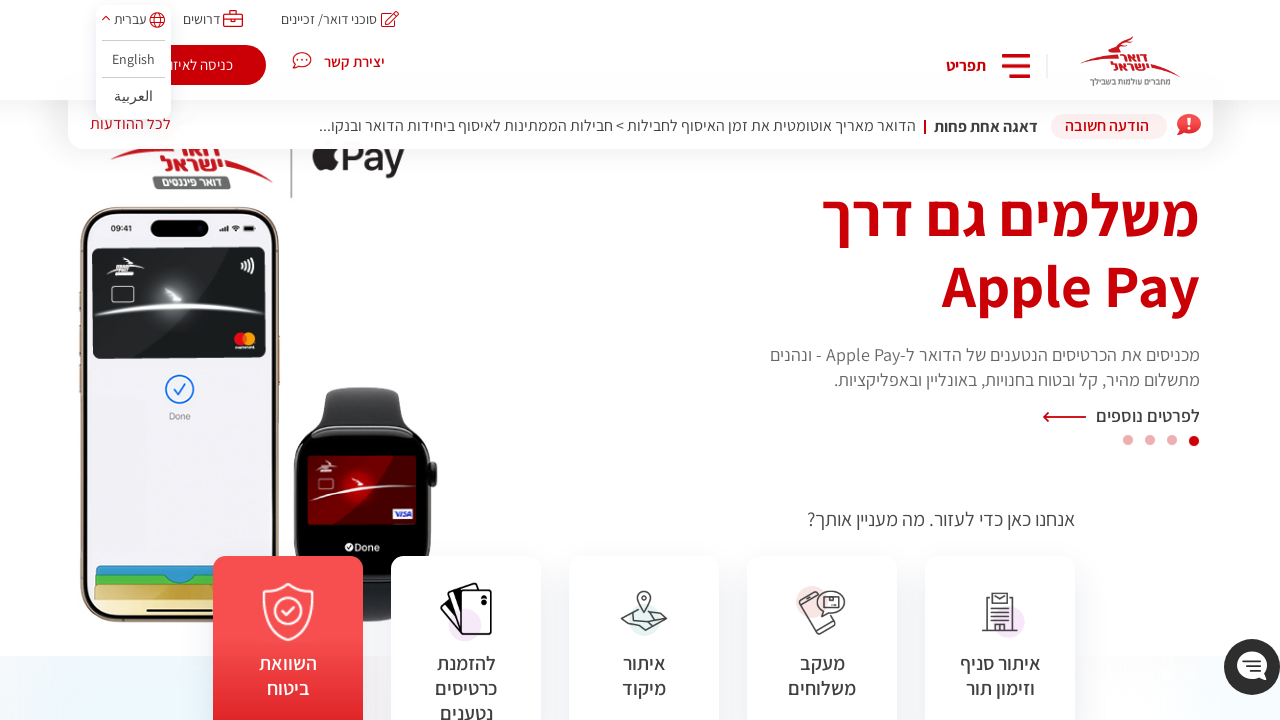

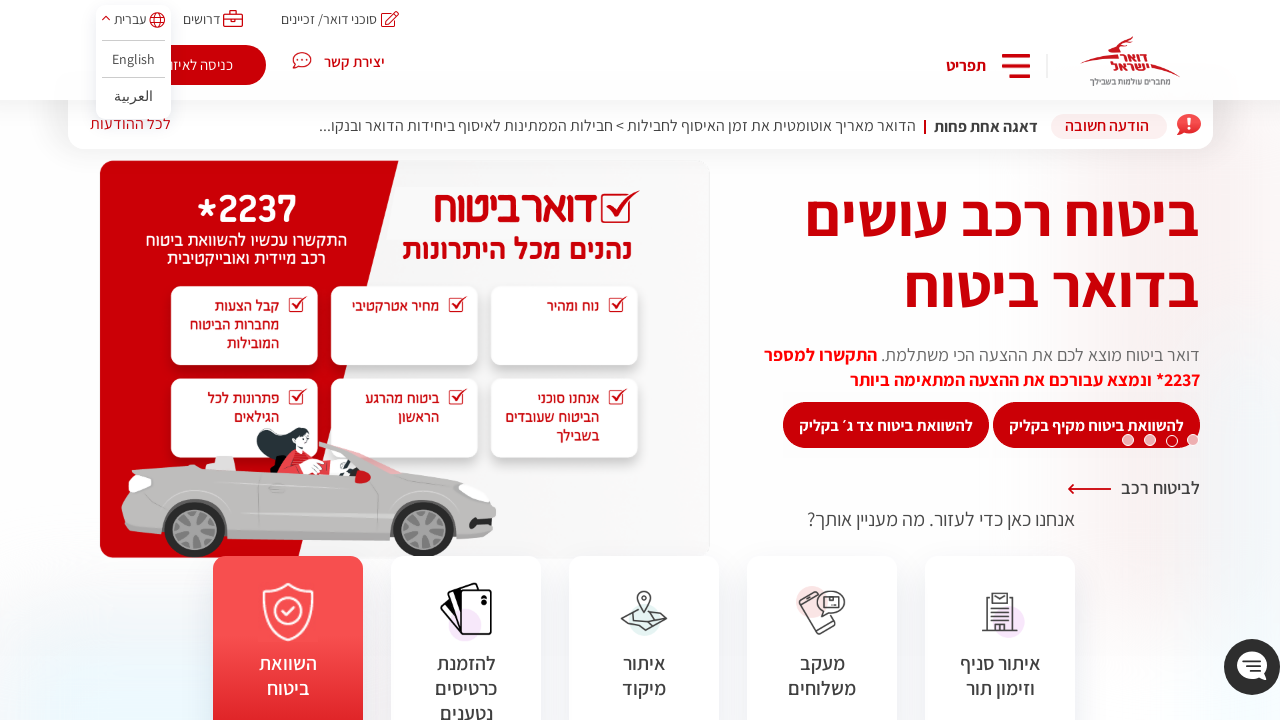